Tests clicking the close button on the error message

Starting URL: https://the-internet.herokuapp.com/

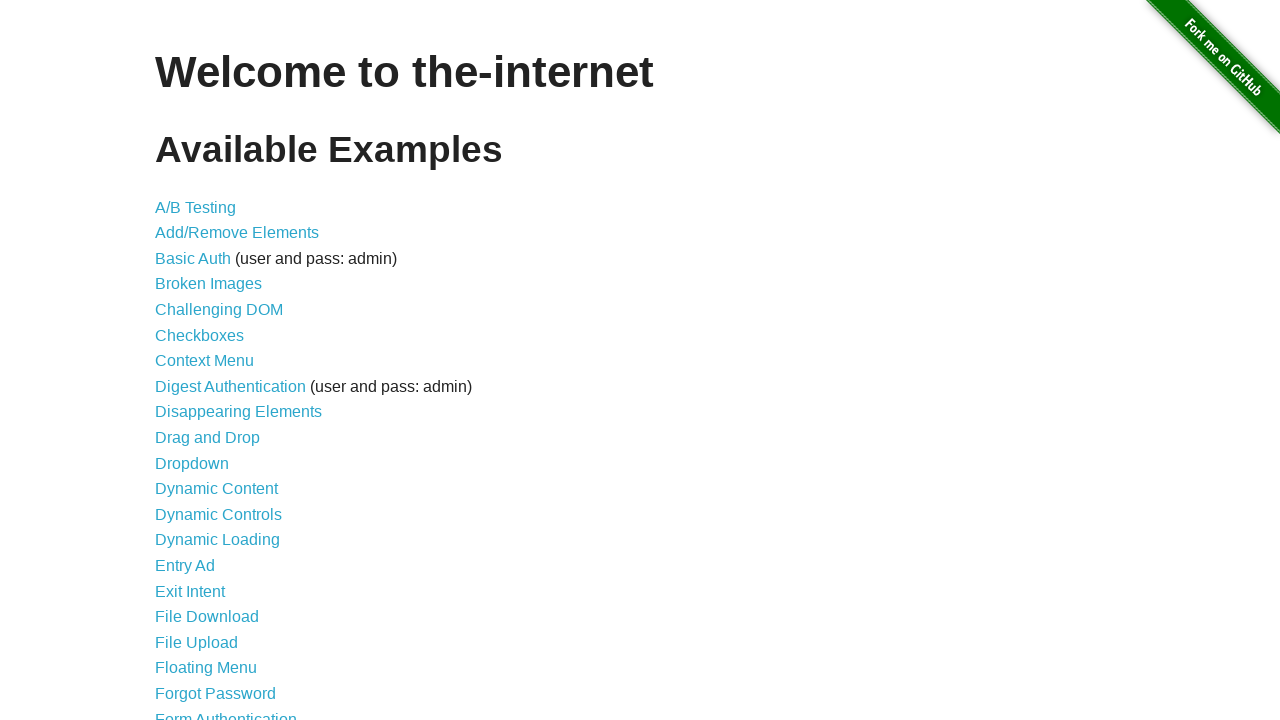

Clicked on Form Authentication link at (226, 712) on a[href="/login"]
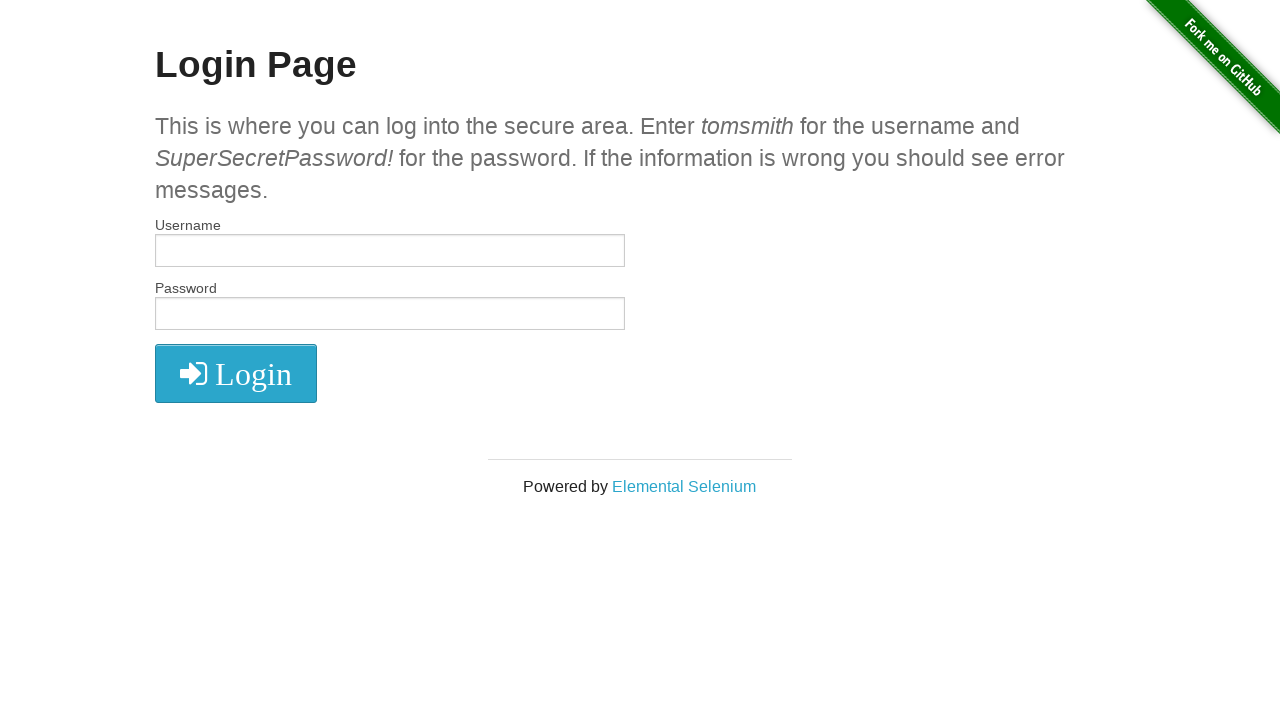

Clicked login button to trigger error message at (236, 373) on xpath=//*[@id="login"]/button
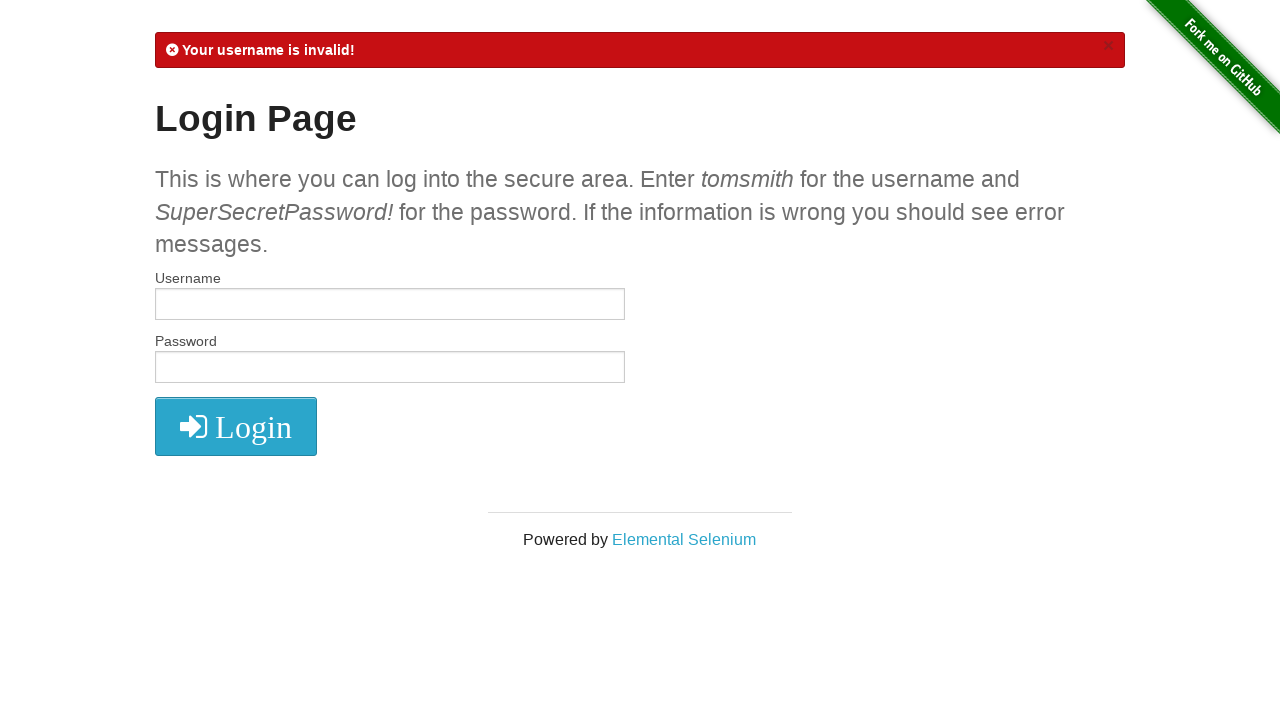

Clicked the close button on the error message at (1108, 46) on .close
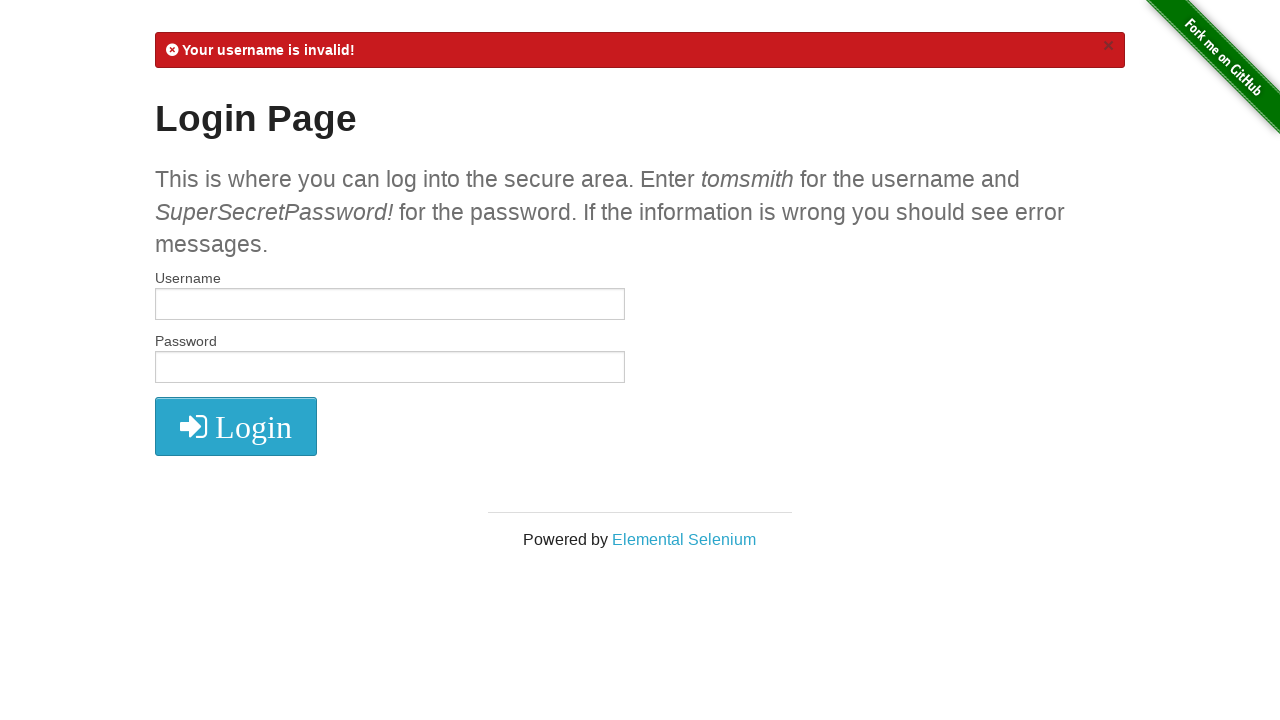

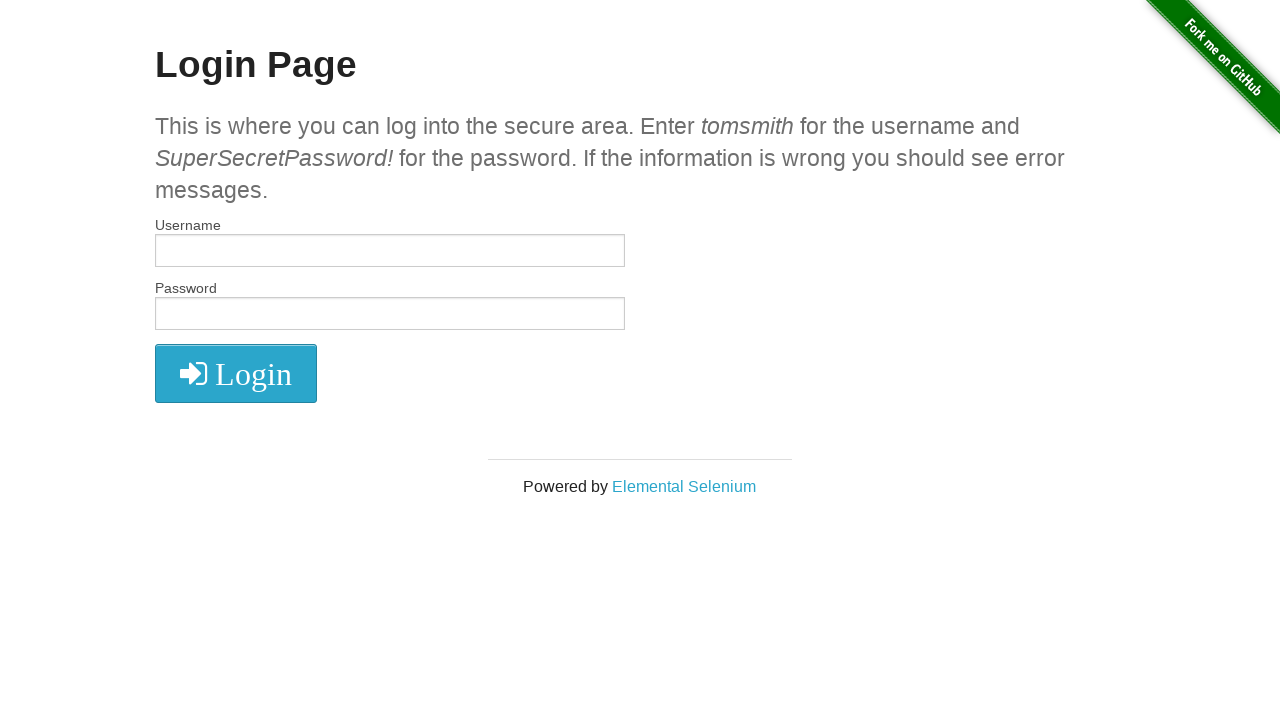